Tests feeding a cat by entering 6 catnips and clicking Feed, verifying the 'Nom, nom, nom.' response

Starting URL: https://cs1632.appspot.com/

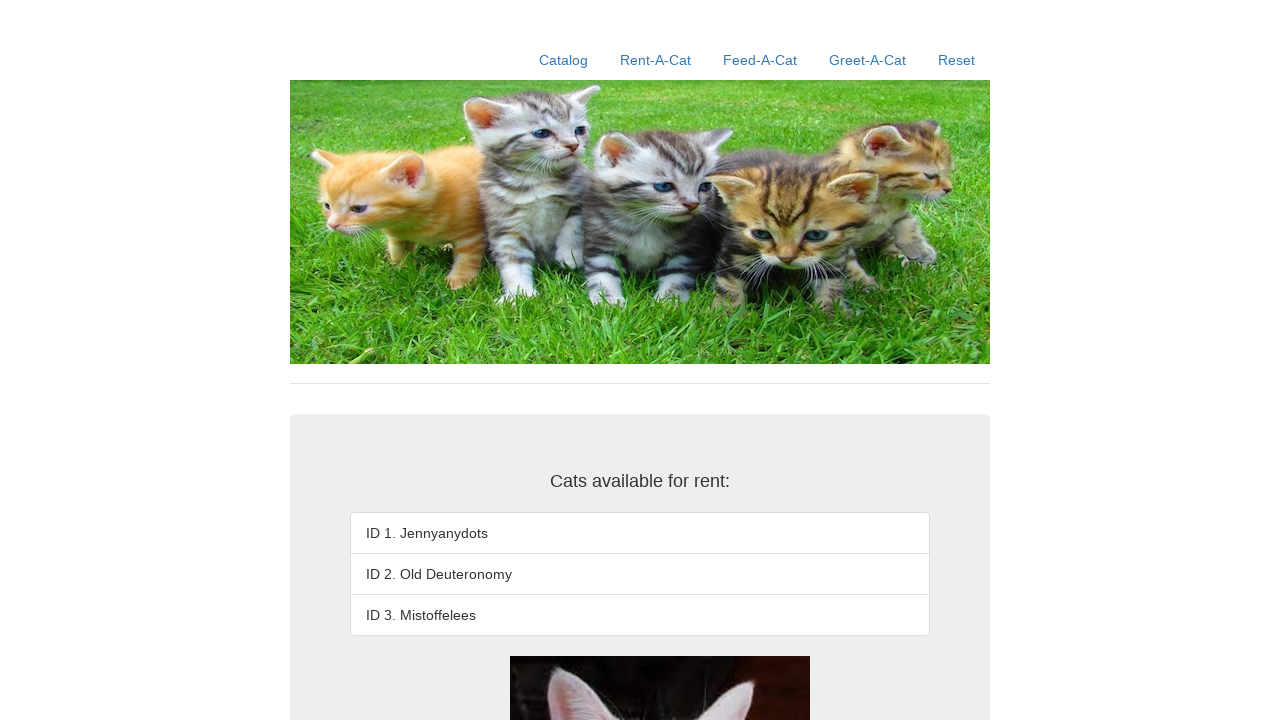

Set cookies to initial state (all false)
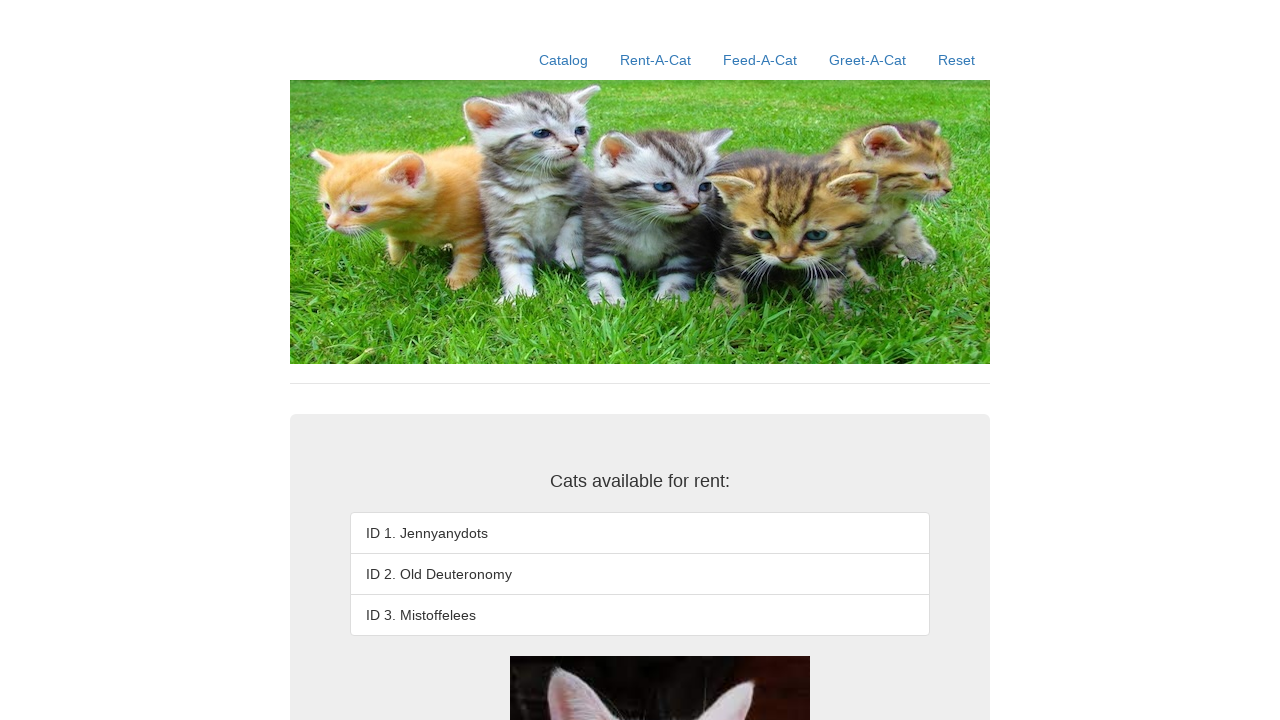

Clicked on Feed-A-Cat link at (760, 60) on text=Feed-A-Cat
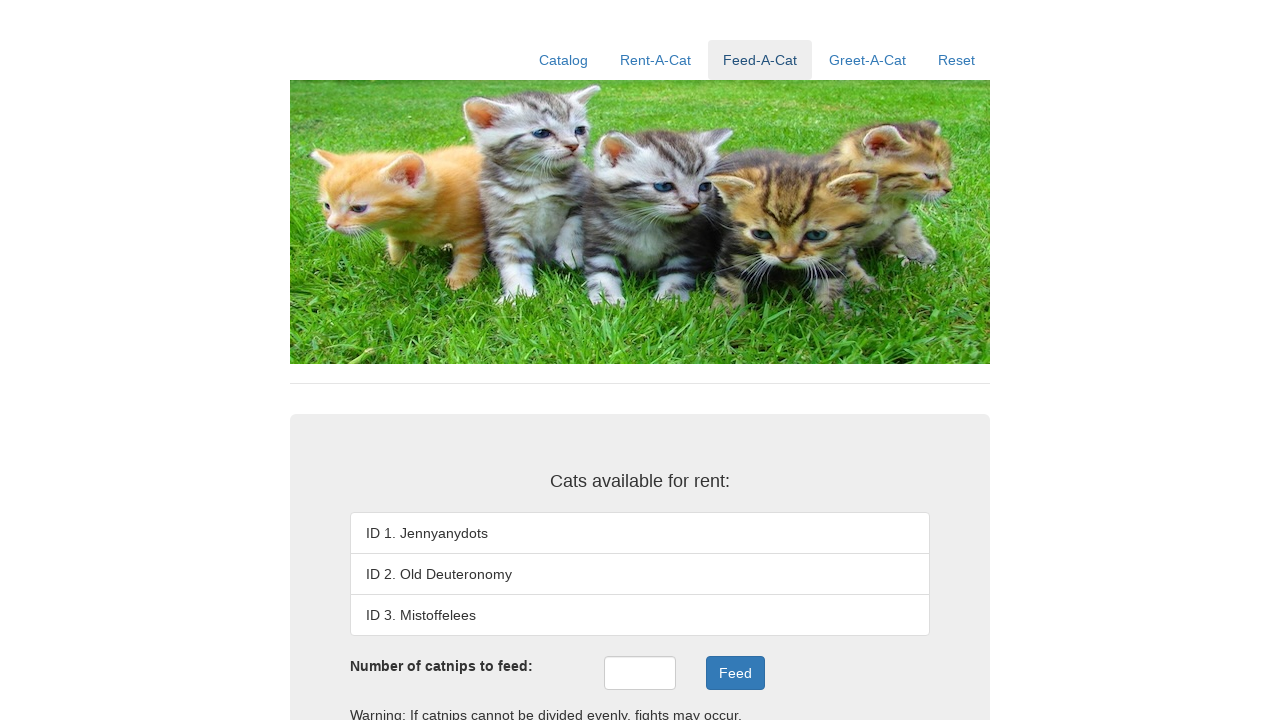

Clicked on catnips input field at (640, 673) on #catnips
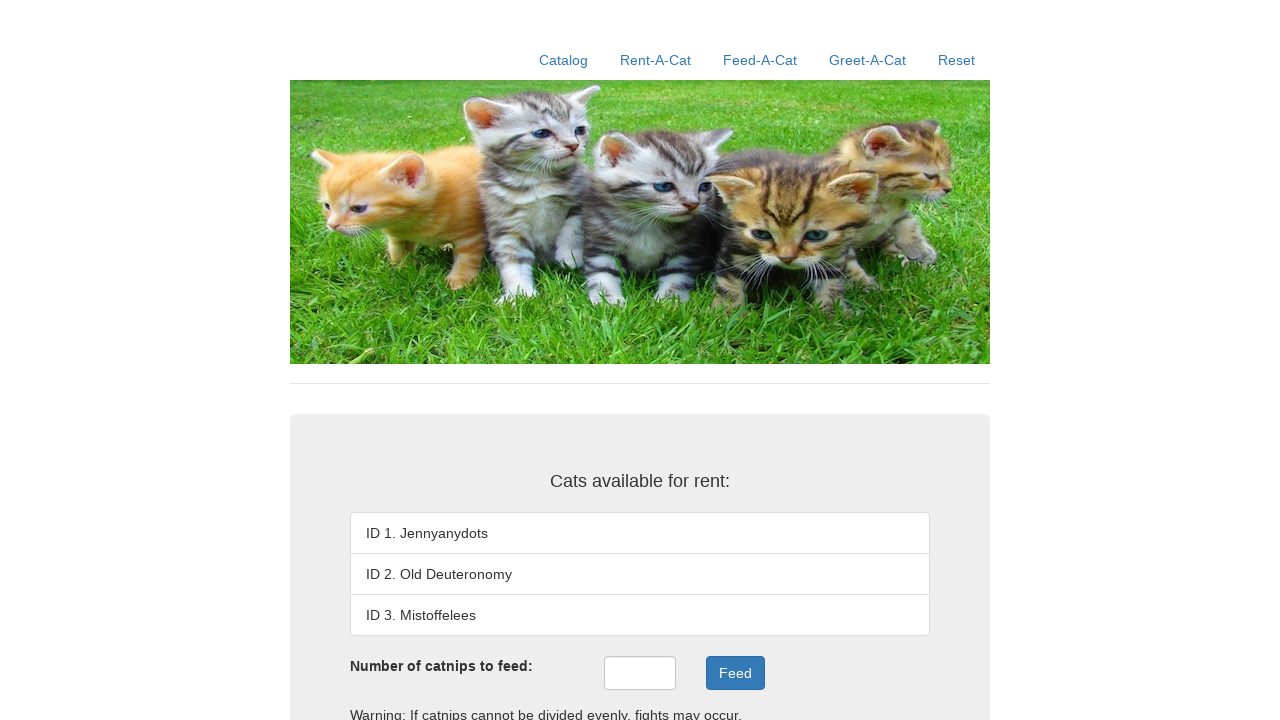

Entered 6 catnips into the catnips field on #catnips
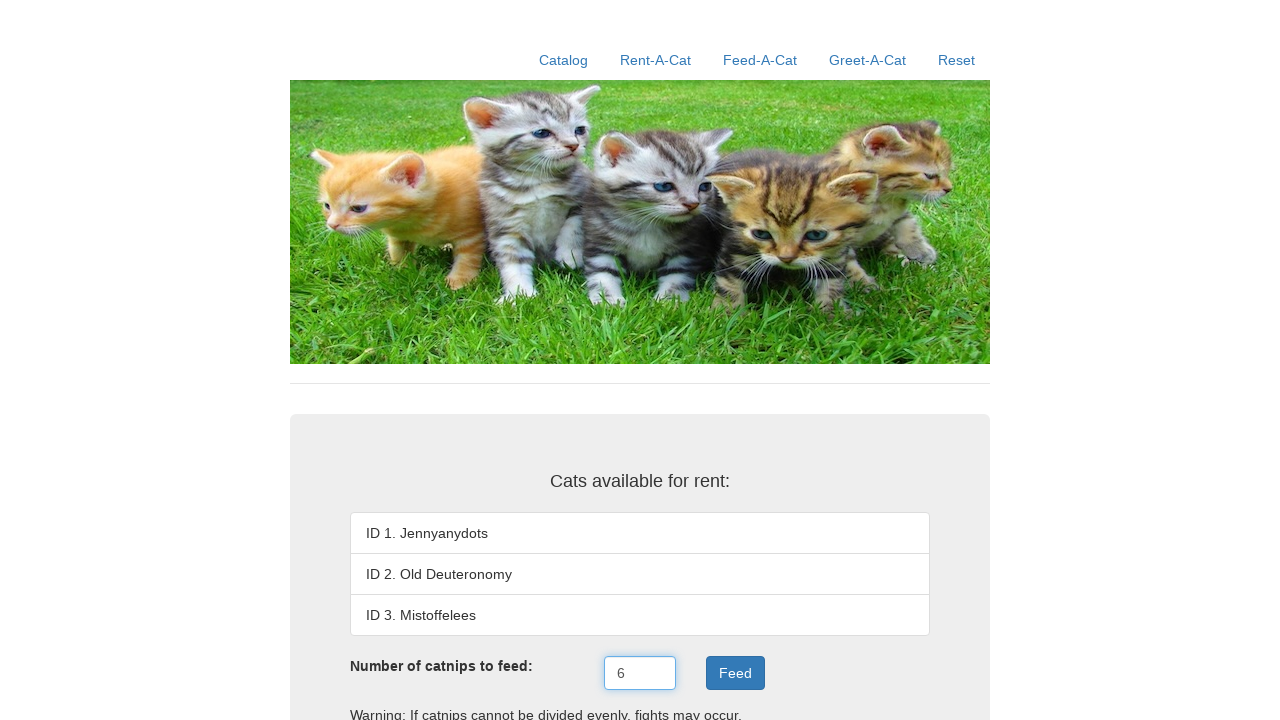

Clicked Feed button to feed the cat at (735, 673) on .btn
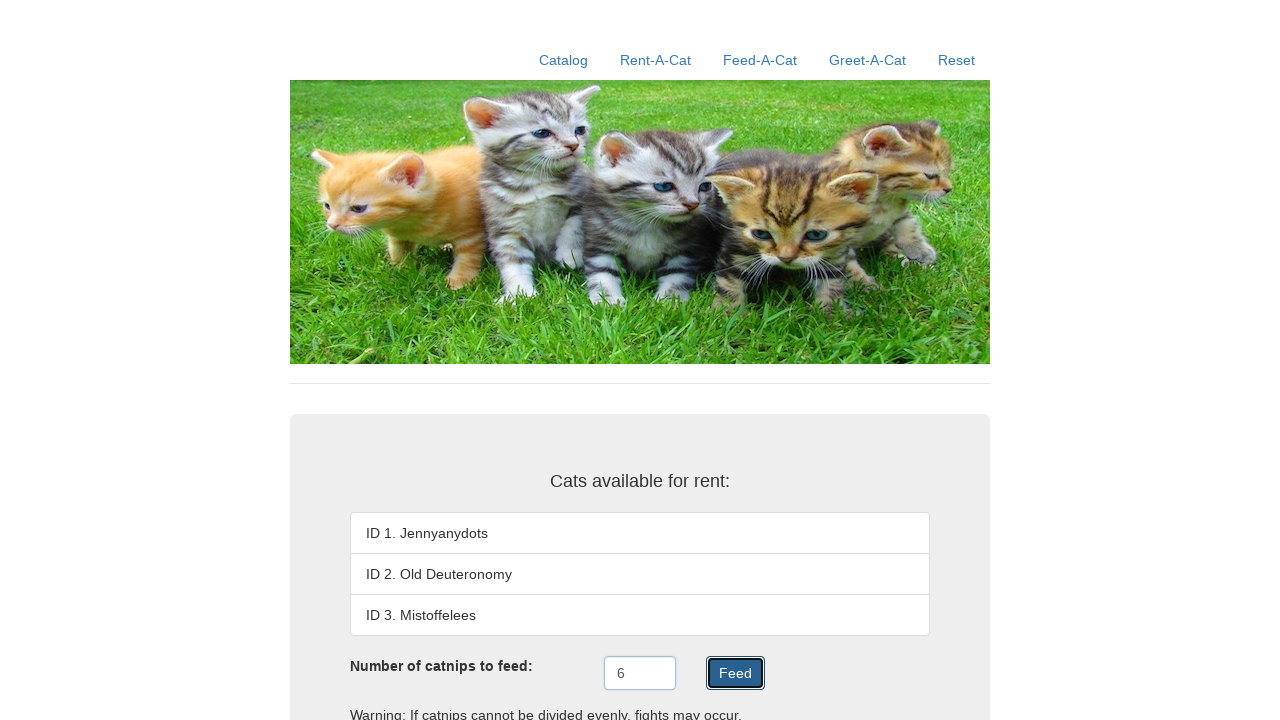

Feed result displayed (verified 'Nom, nom, nom.' response)
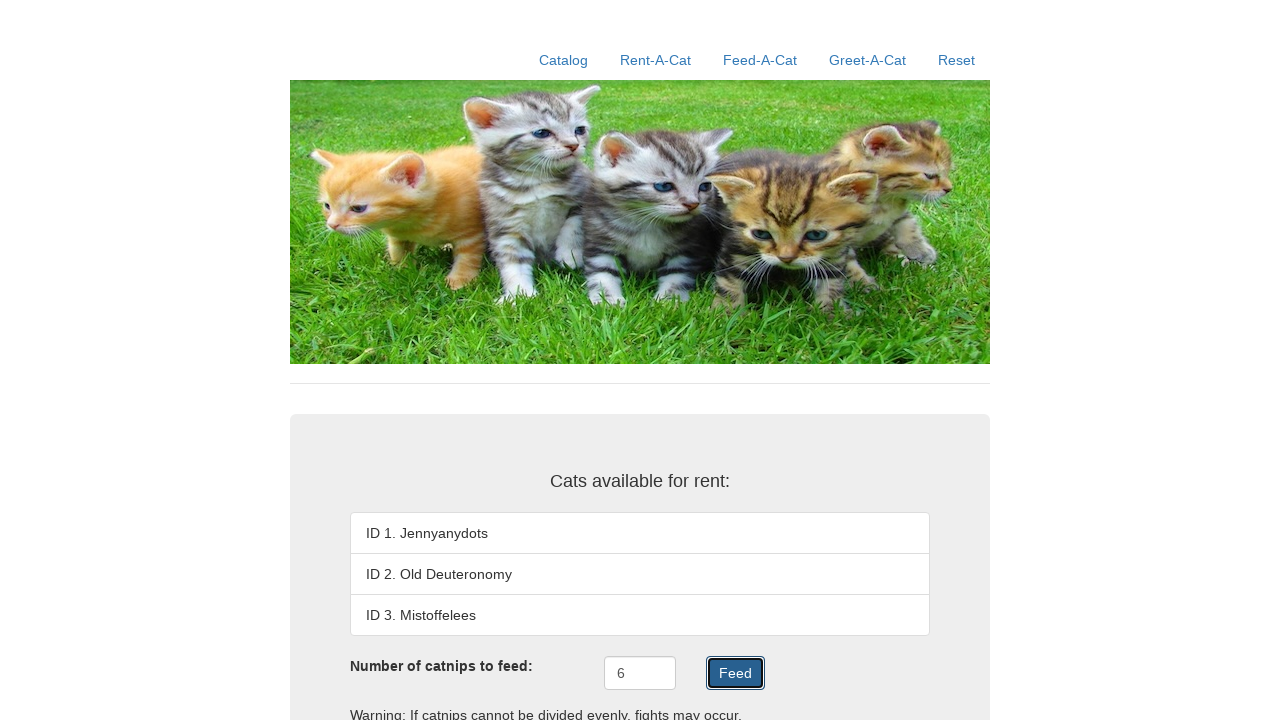

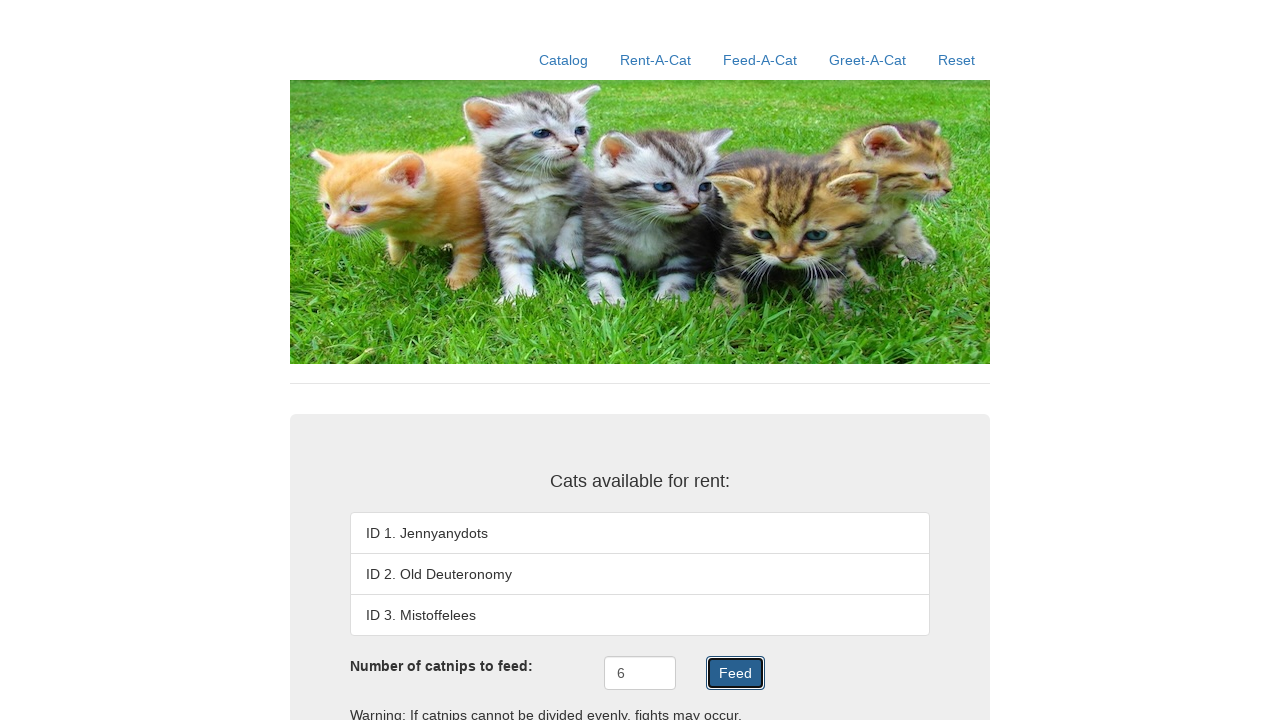